Tests password input field by clicking and entering text

Starting URL: https://monsur26.github.io/mypage/

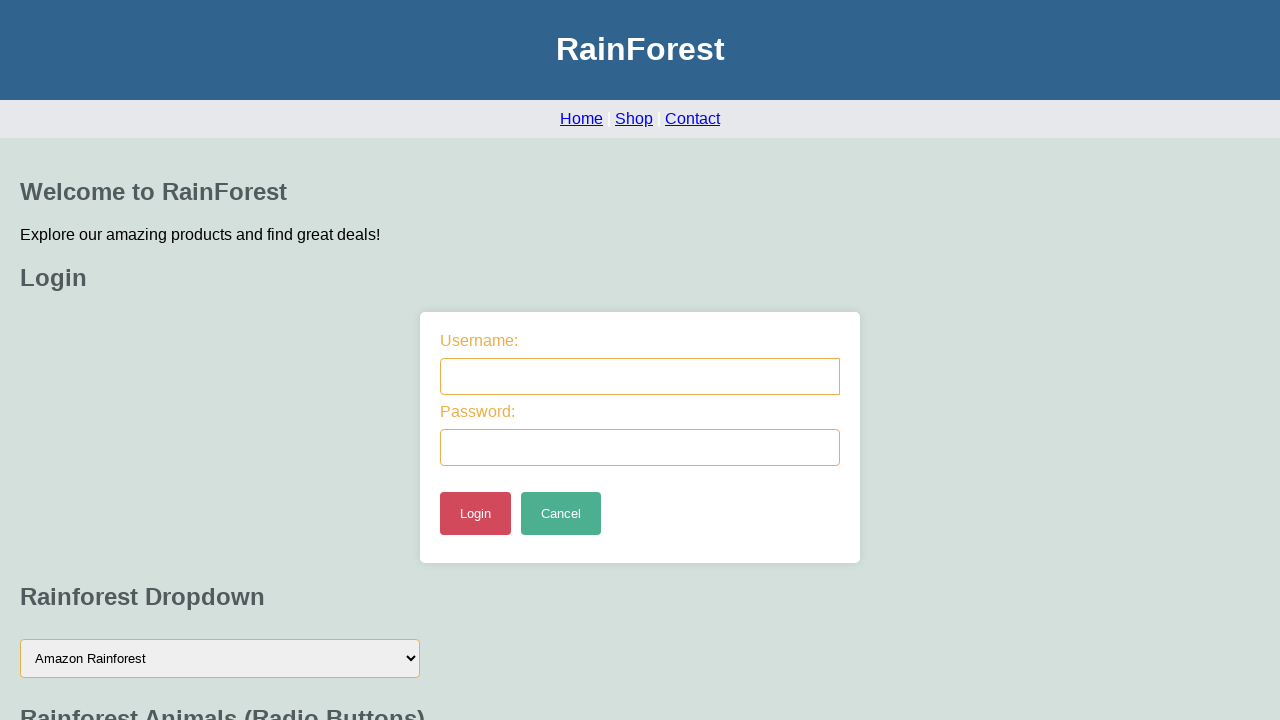

Clicked on password input field at (640, 447) on #password
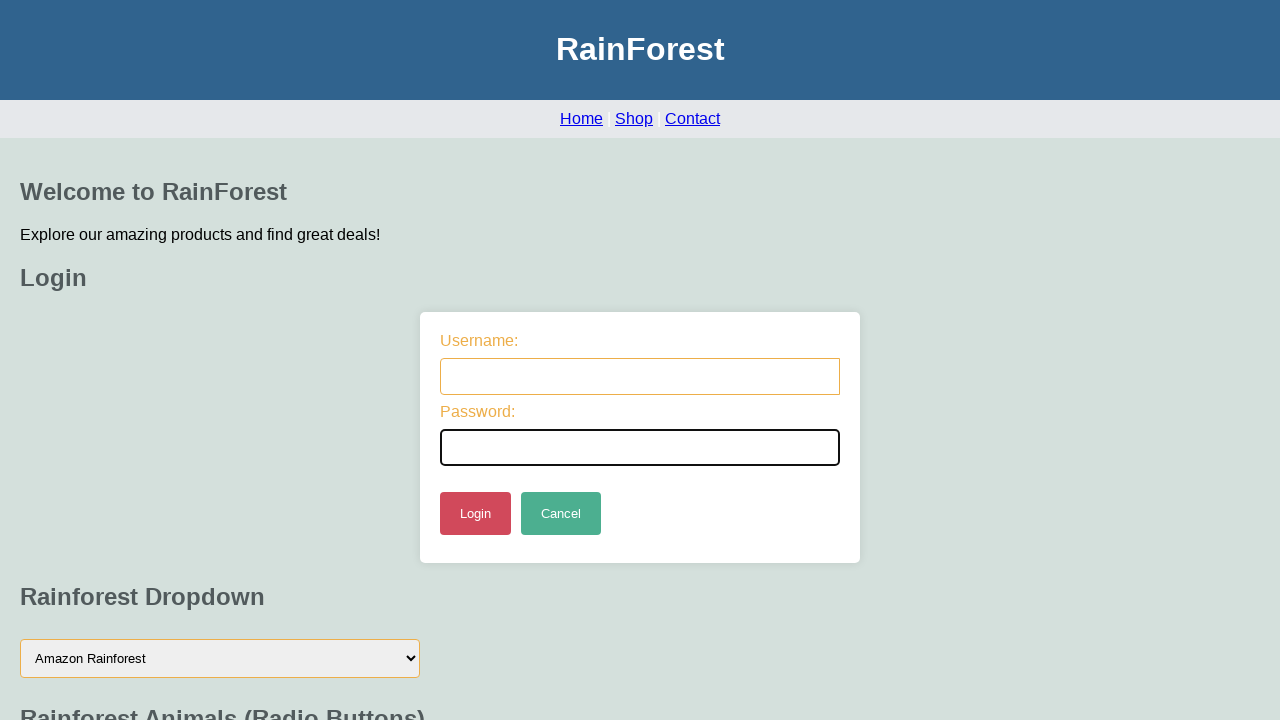

Entered 'pass1' into password field on #password
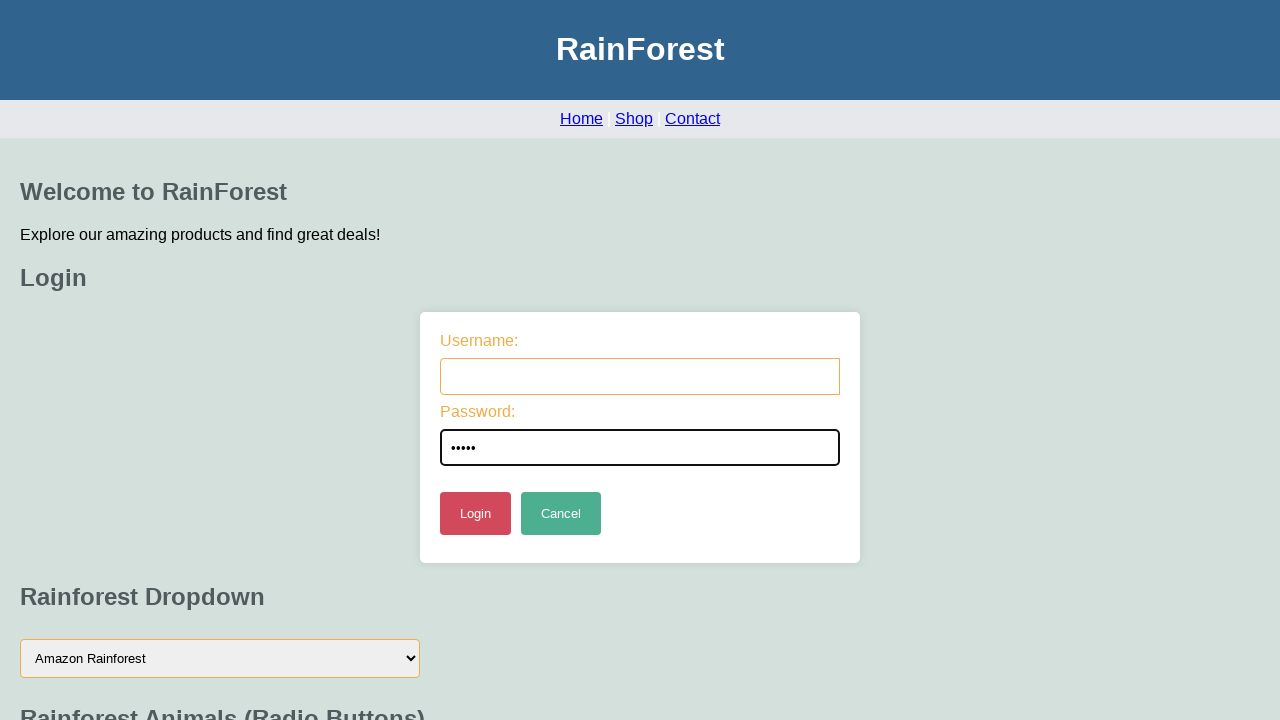

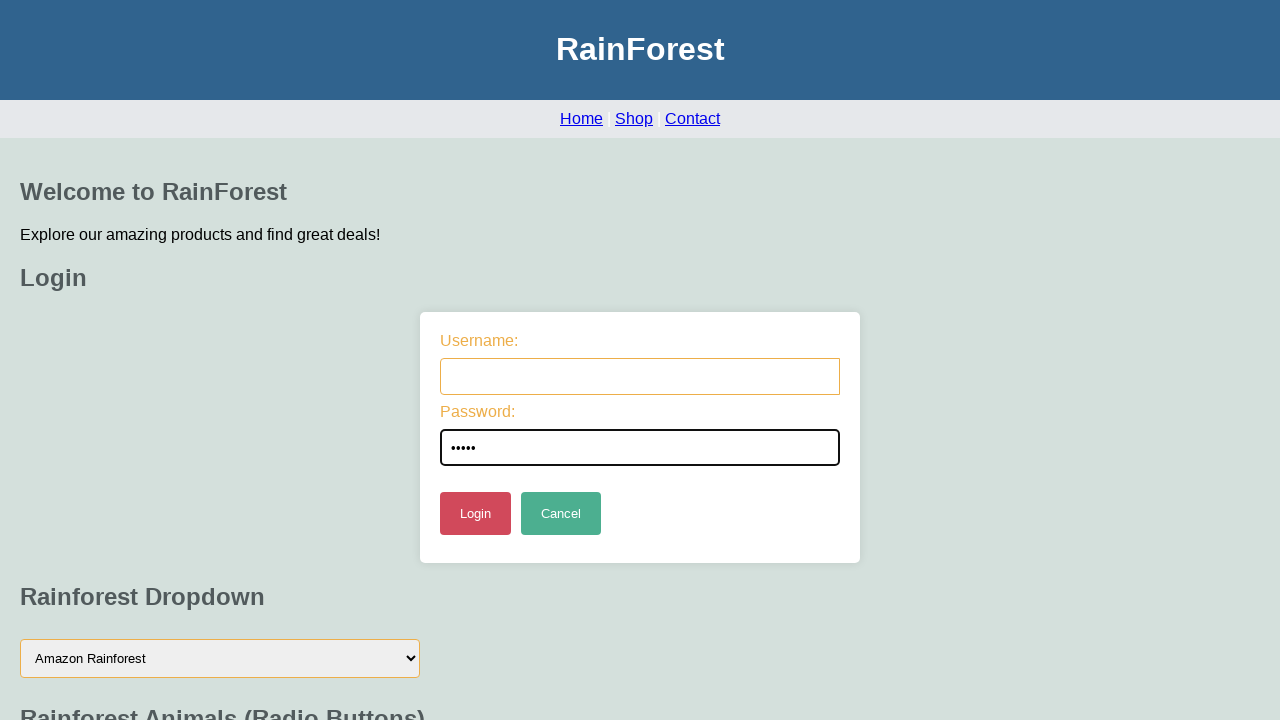